Navigates to SauceDemo website and clicks the login button to demonstrate WebDriverListener exception handling behavior

Starting URL: https://www.saucedemo.com/

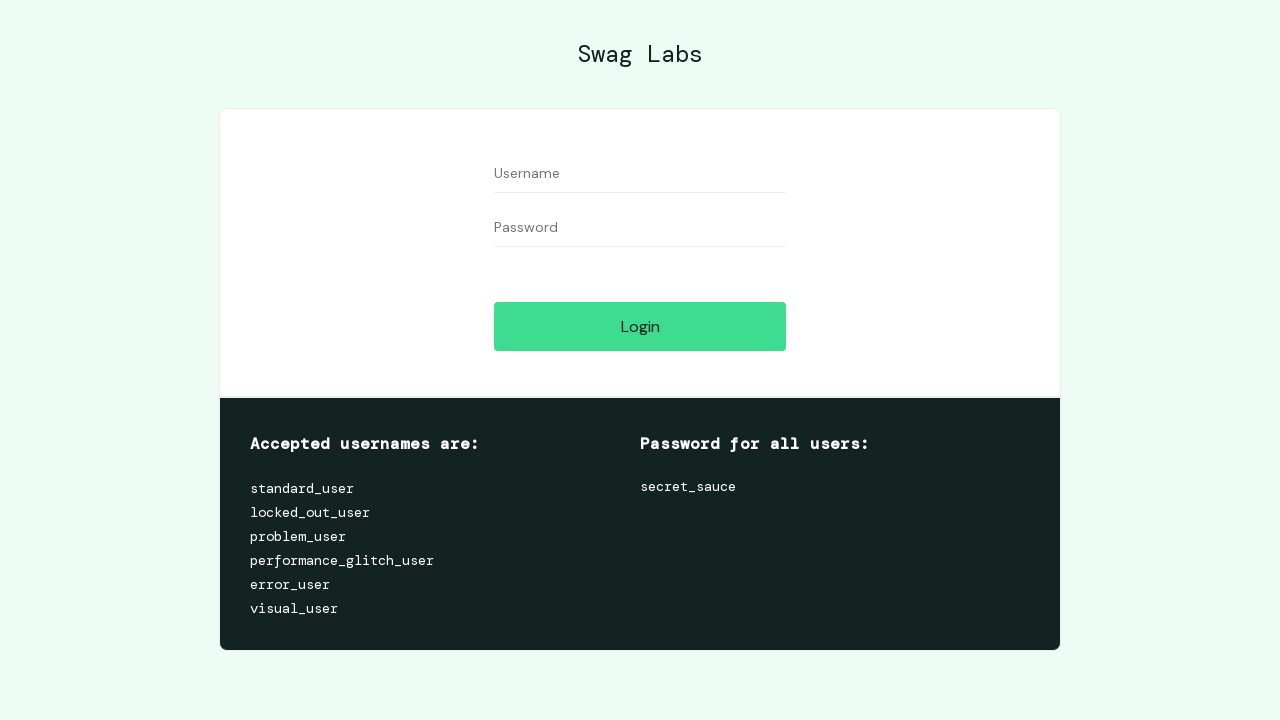

Clicked the login button on SauceDemo website at (640, 326) on *[data-test='login-button']
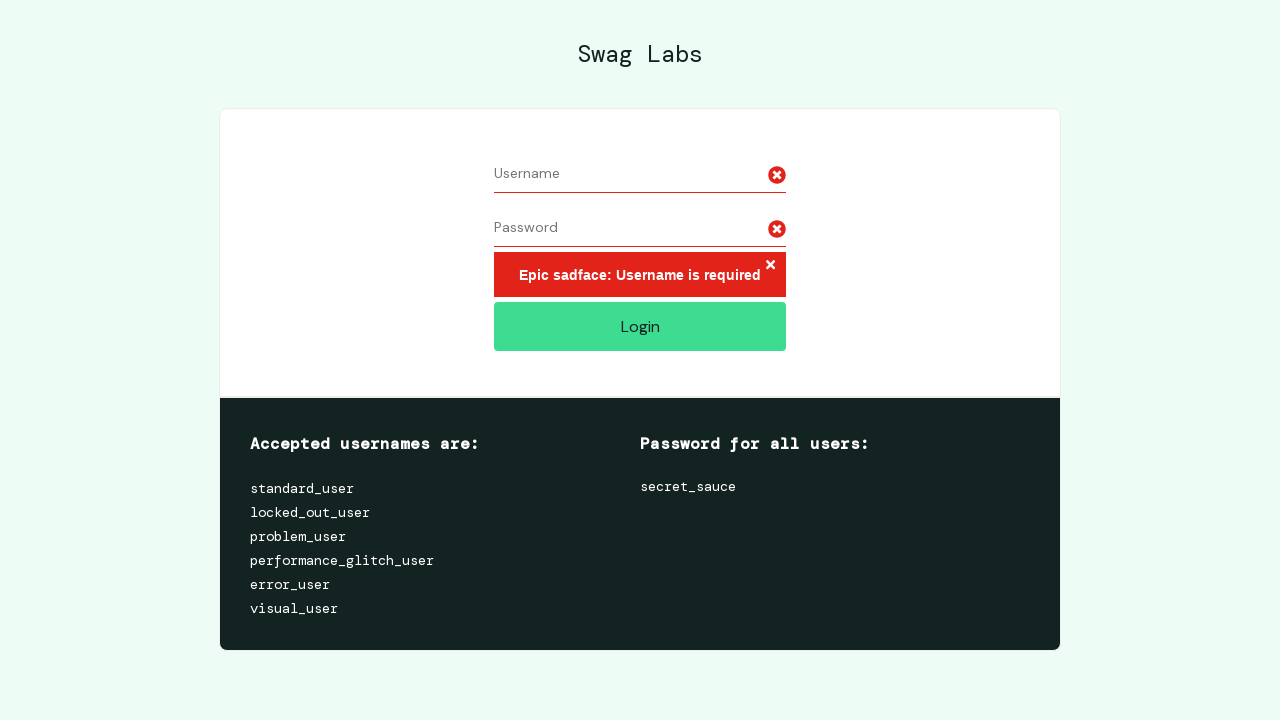

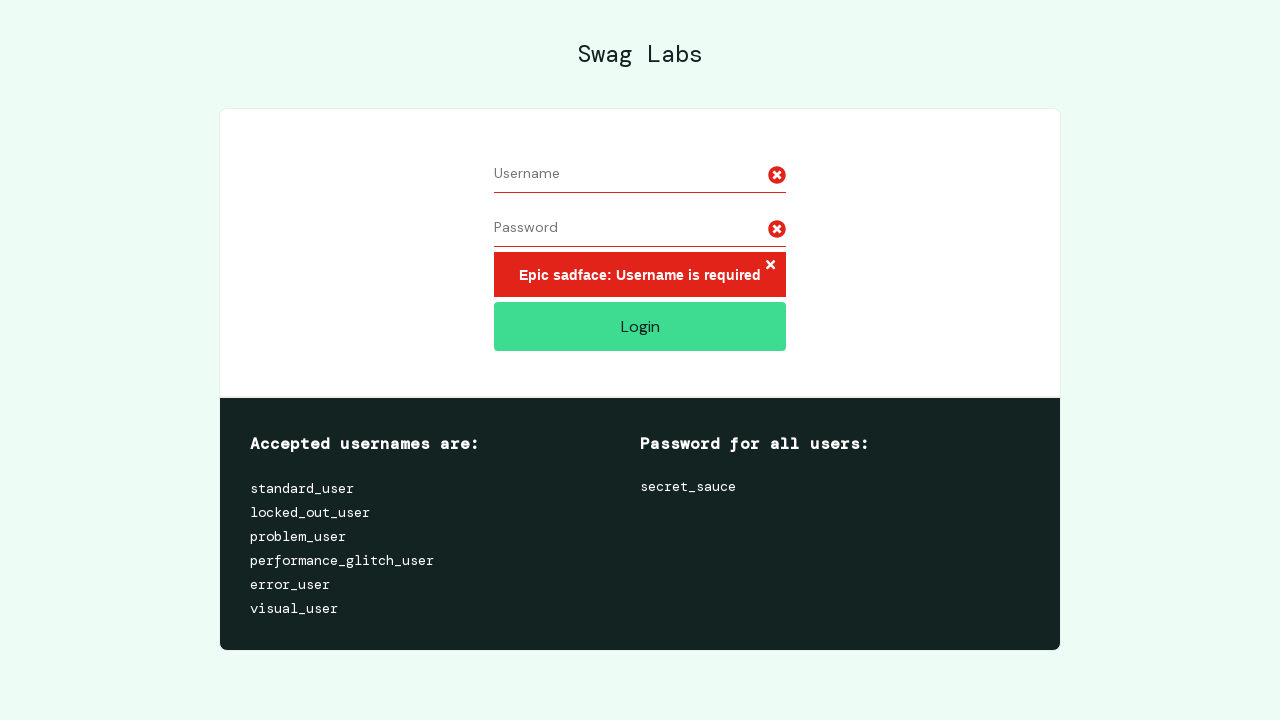